Tests clicking a button identified by multiple class attributes and verifies it remains visible

Starting URL: http://www.uitestingplayground.com/classattr

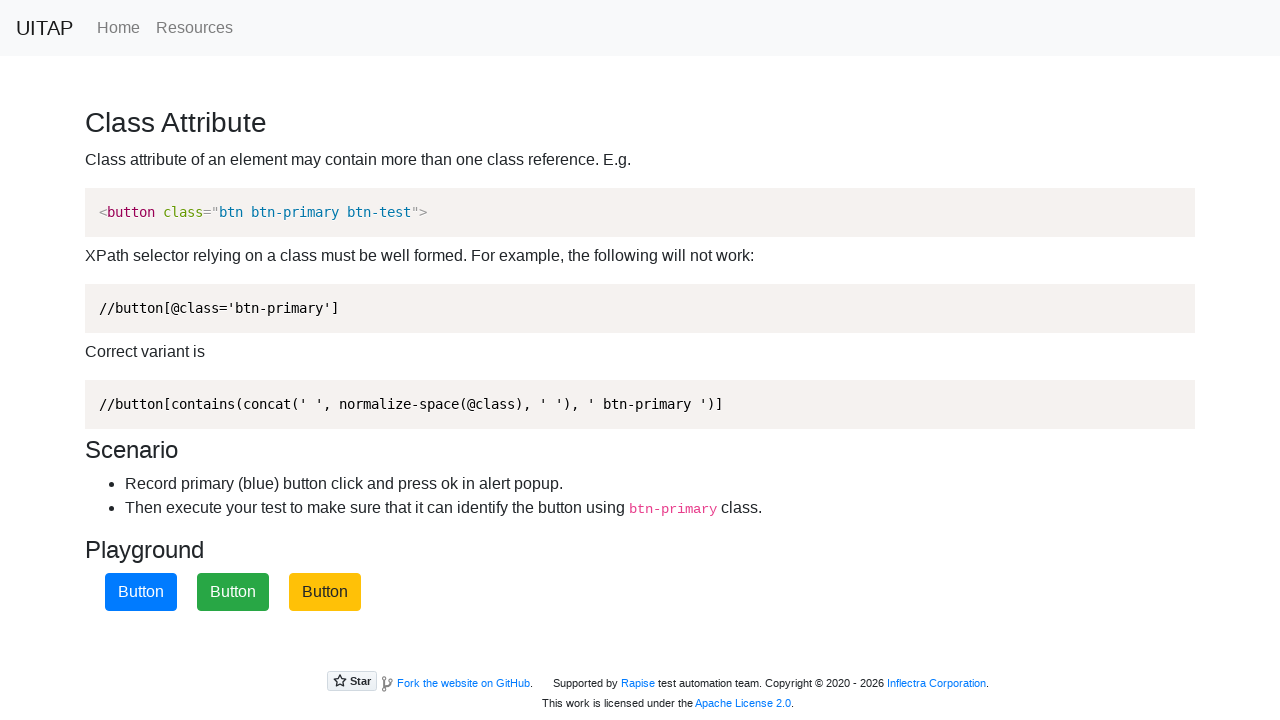

Clicked button with multiple class attributes (btn-primary and btn-test) at (141, 592) on xpath=//button[contains(@class, 'btn-primary') and contains(@class, 'btn-test')]
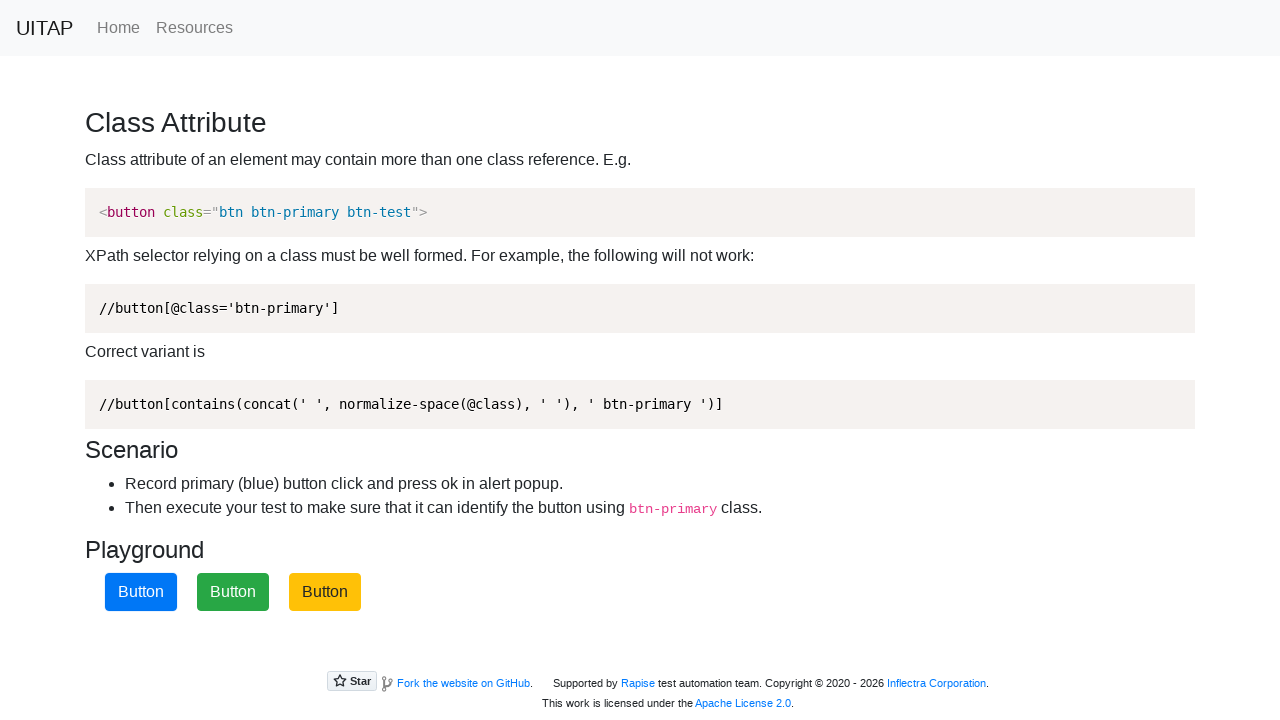

Verified button with multiple class attributes remains visible
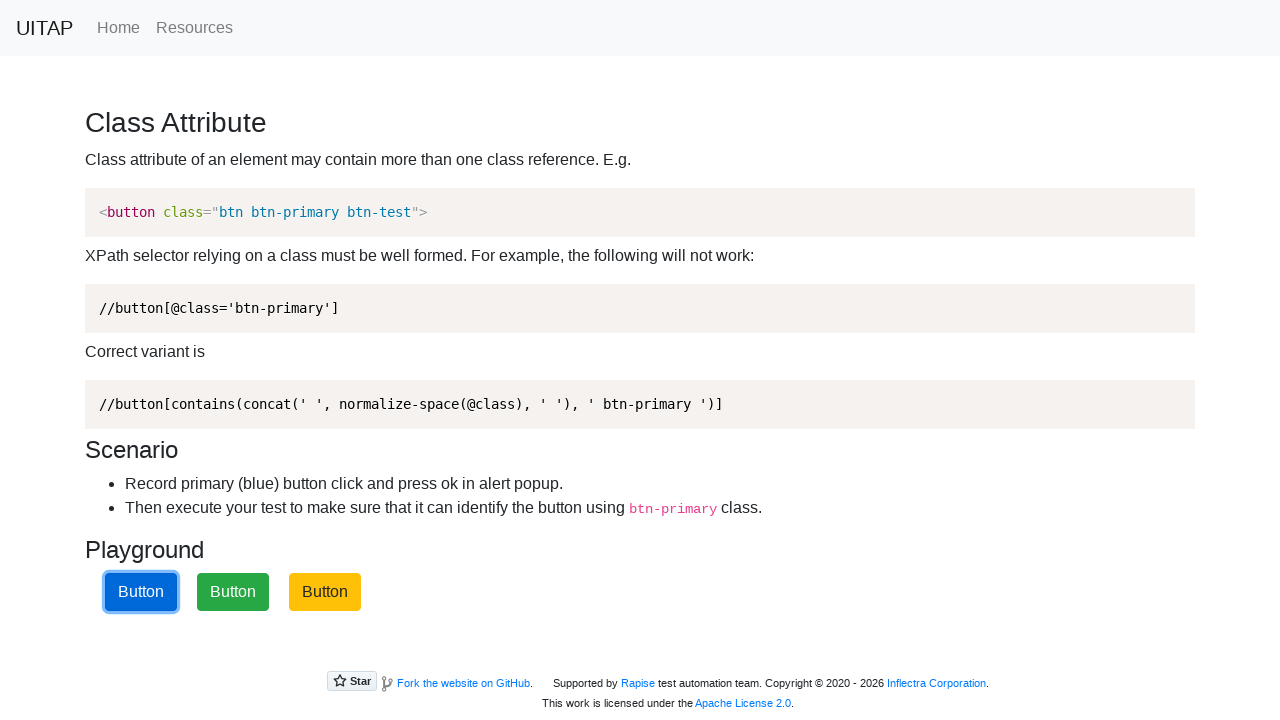

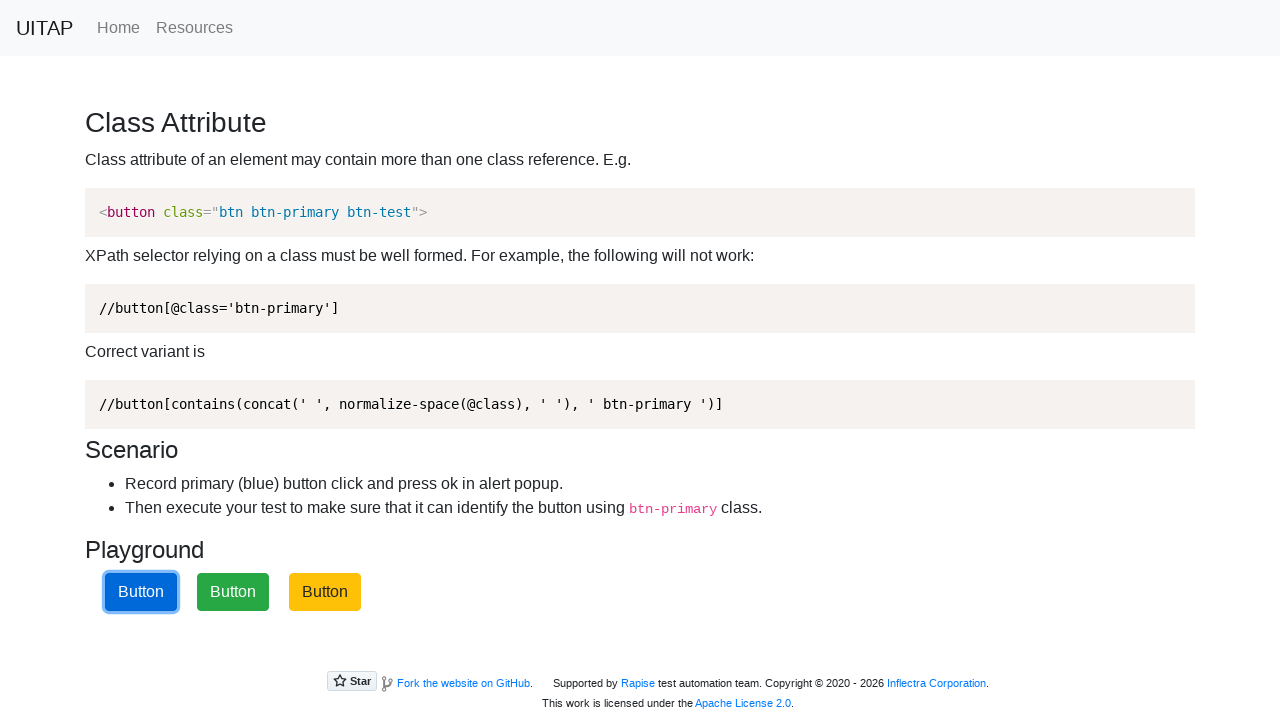